Tests back and forth navigation by clicking on an A/B Testing link, verifying the page title, navigating back, and verifying the original page title.

Starting URL: https://practice.cydeo.com

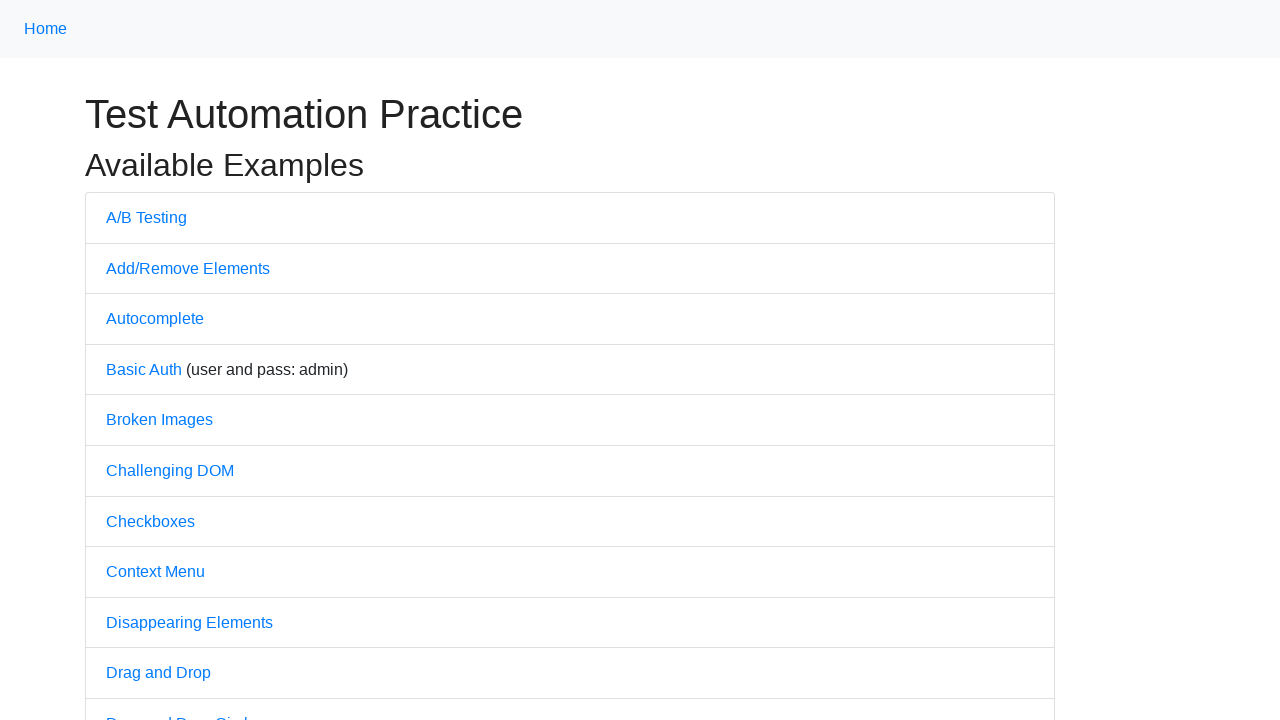

Clicked on A/B Testing link at (146, 217) on a:has-text('A/B')
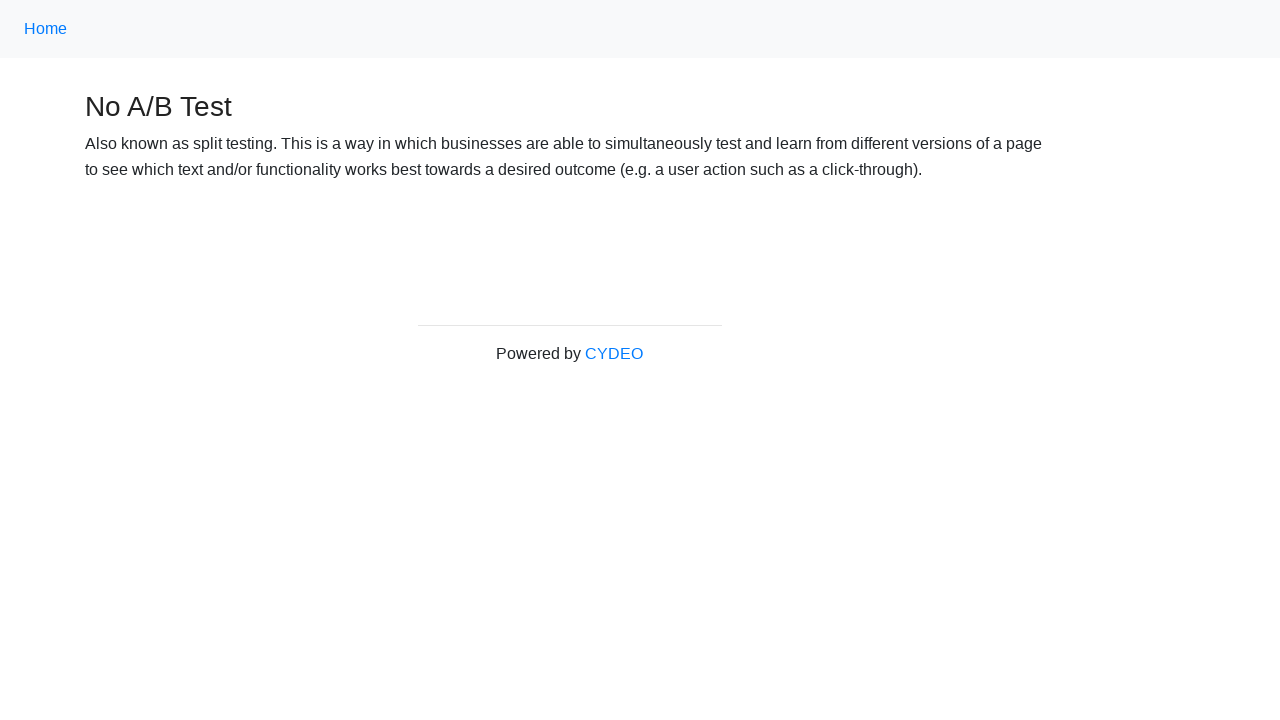

Waited for page to load after clicking A/B Testing link
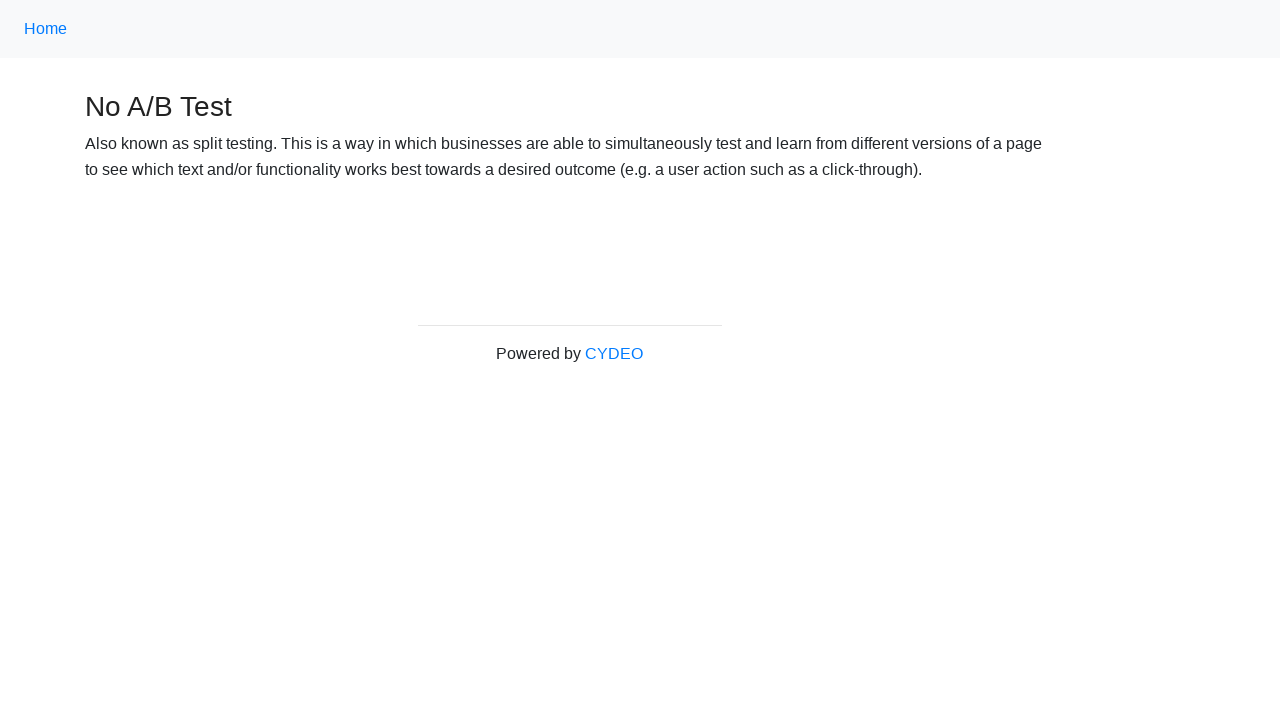

Retrieved page title: No A/B Test
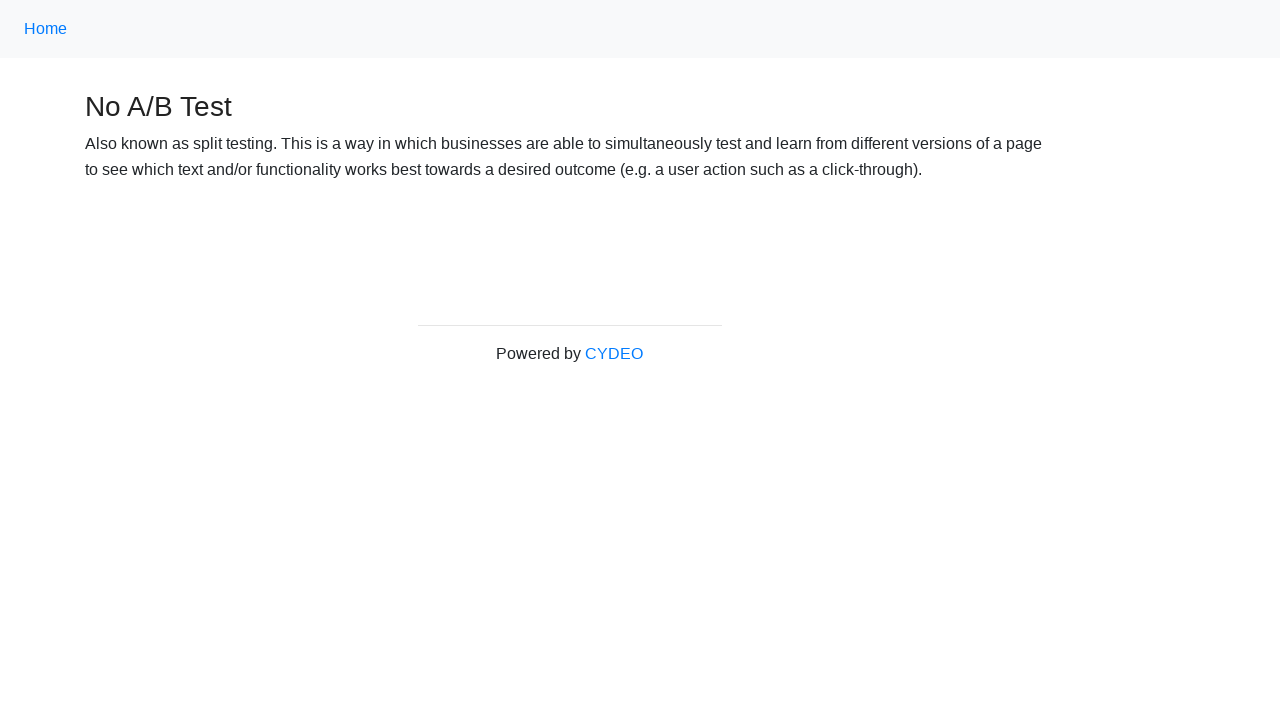

Title verification passed - page title is 'No A/B Test'
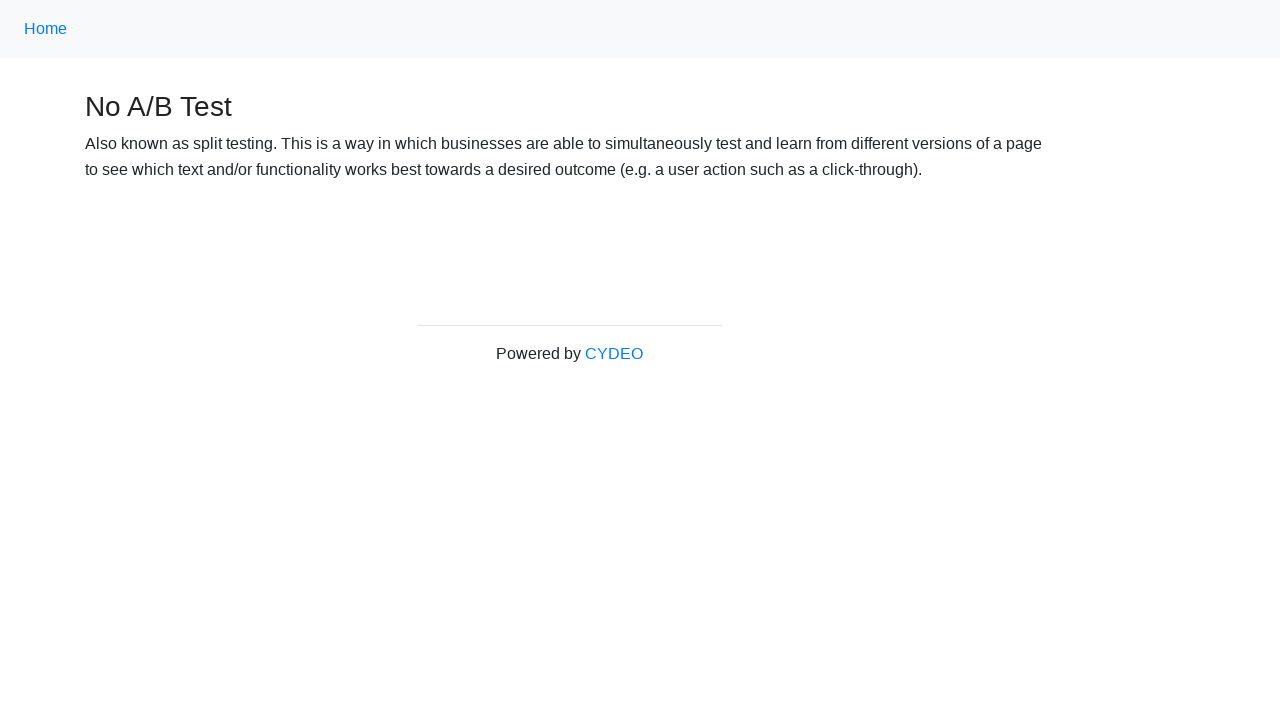

Navigated back to previous page
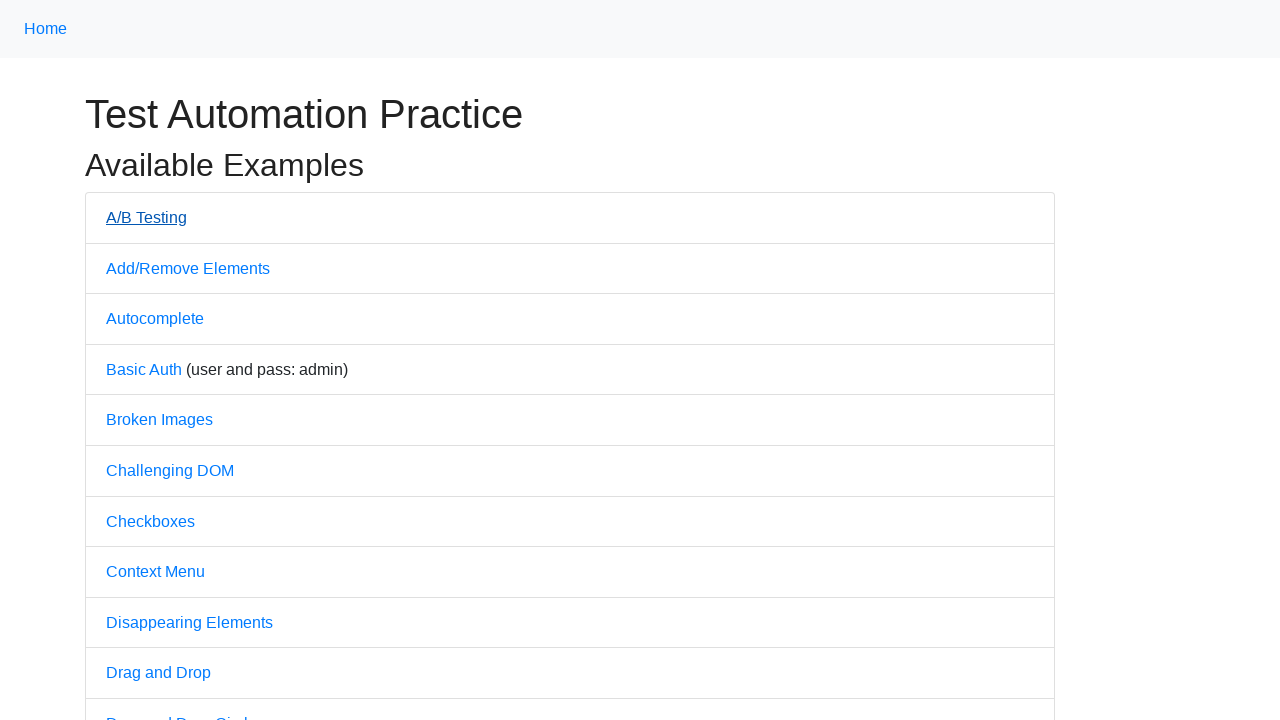

Waited for page to load after navigating back
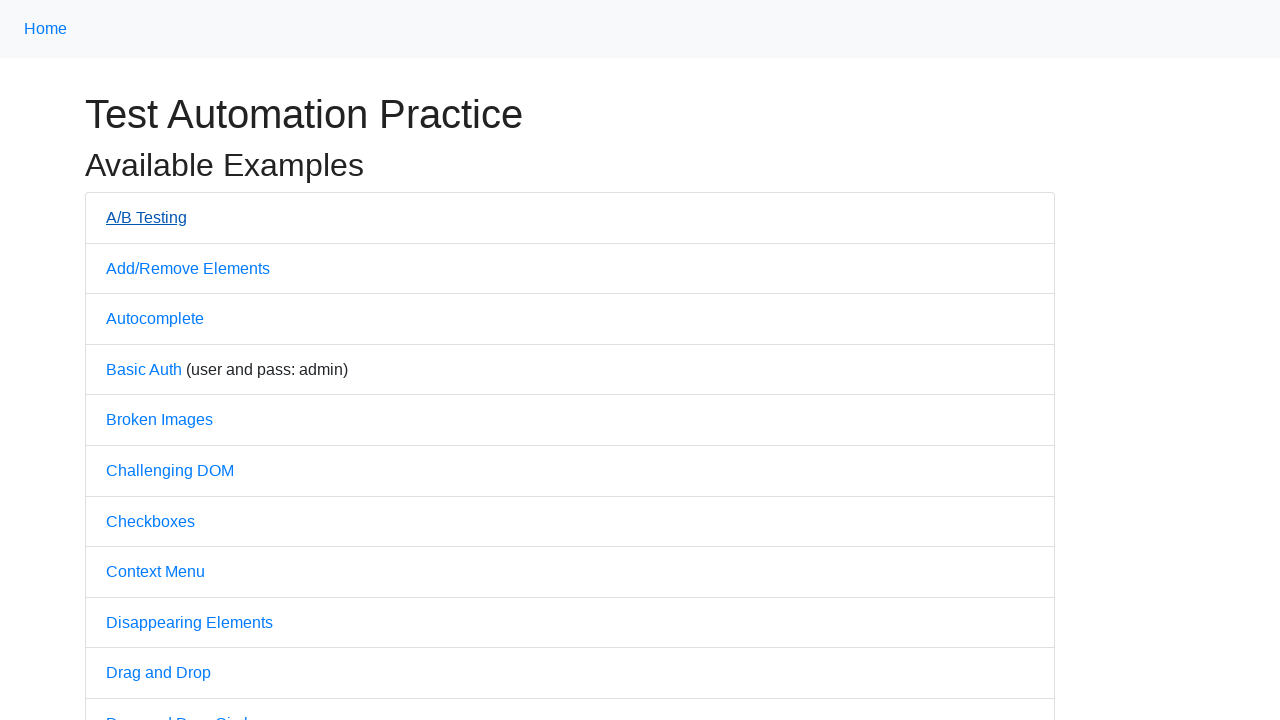

Retrieved page title: Practice
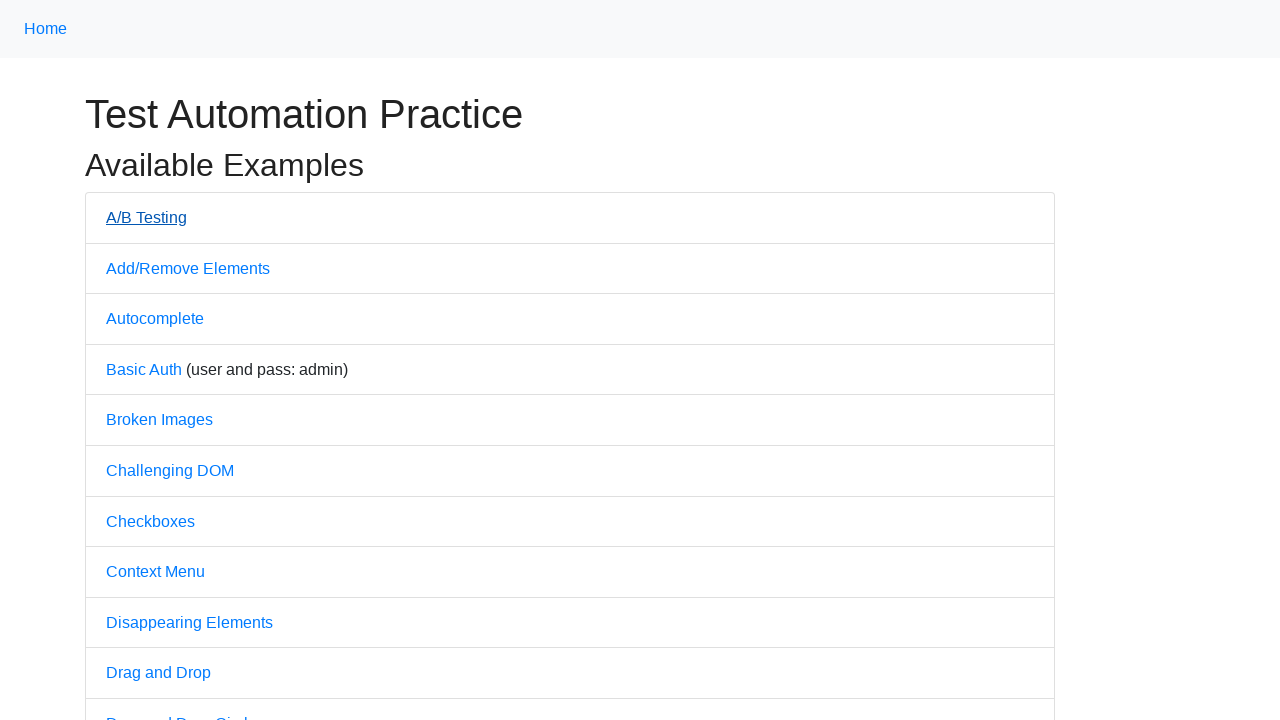

Title verification passed - page title is 'Practice'
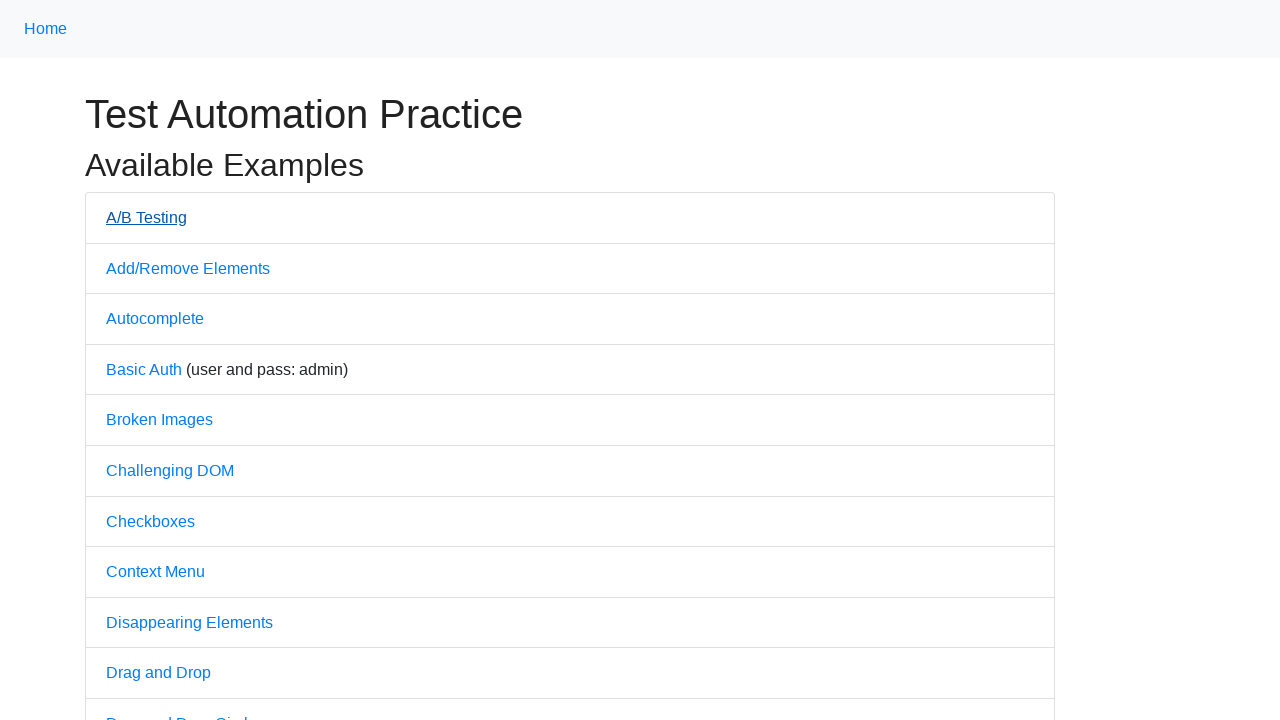

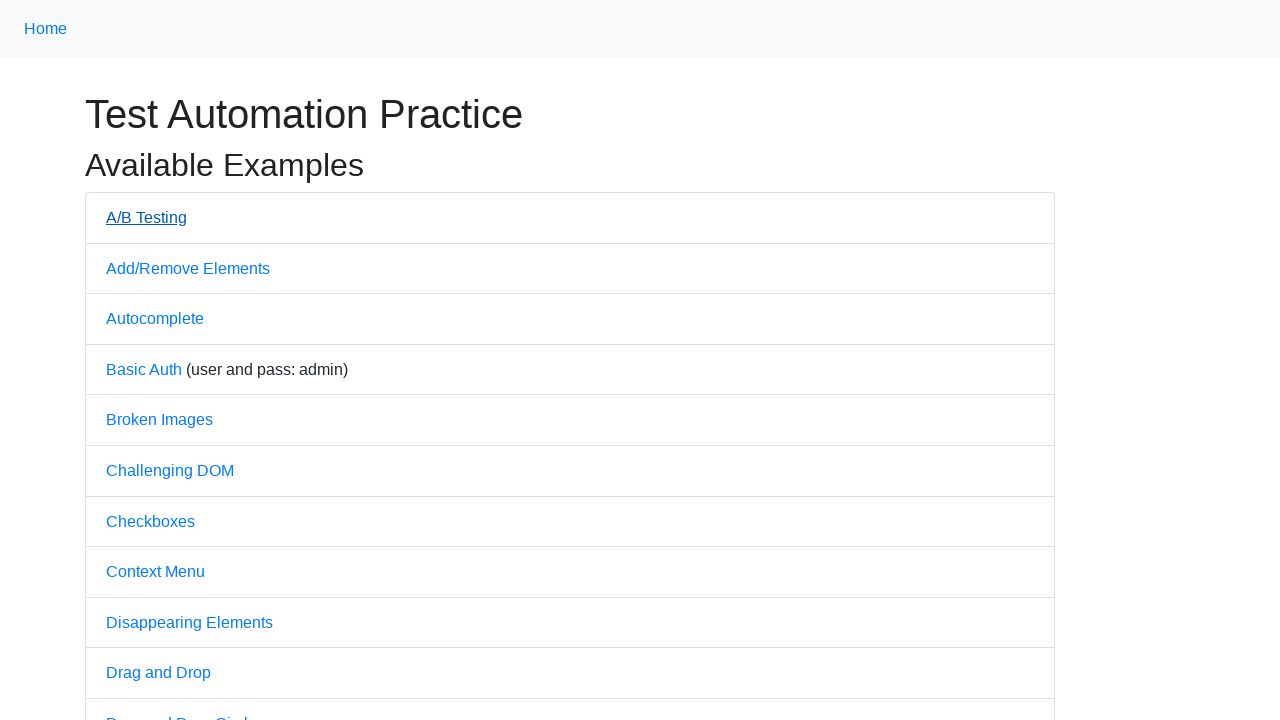